Tests a practice form by filling in name and email fields on a Selenium automation practice page

Starting URL: https://www.tutorialspoint.com/selenium/practice/selenium_automation_practice.php

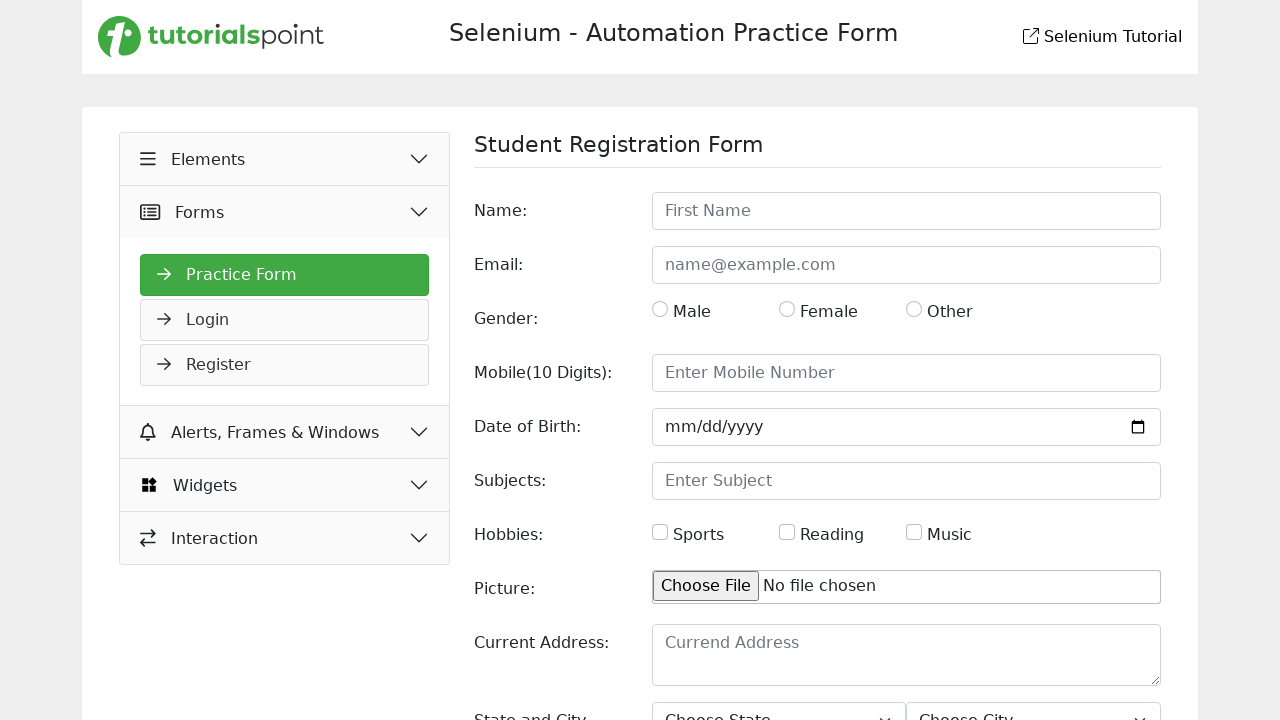

Filled name field with 'Dipendra' on #name
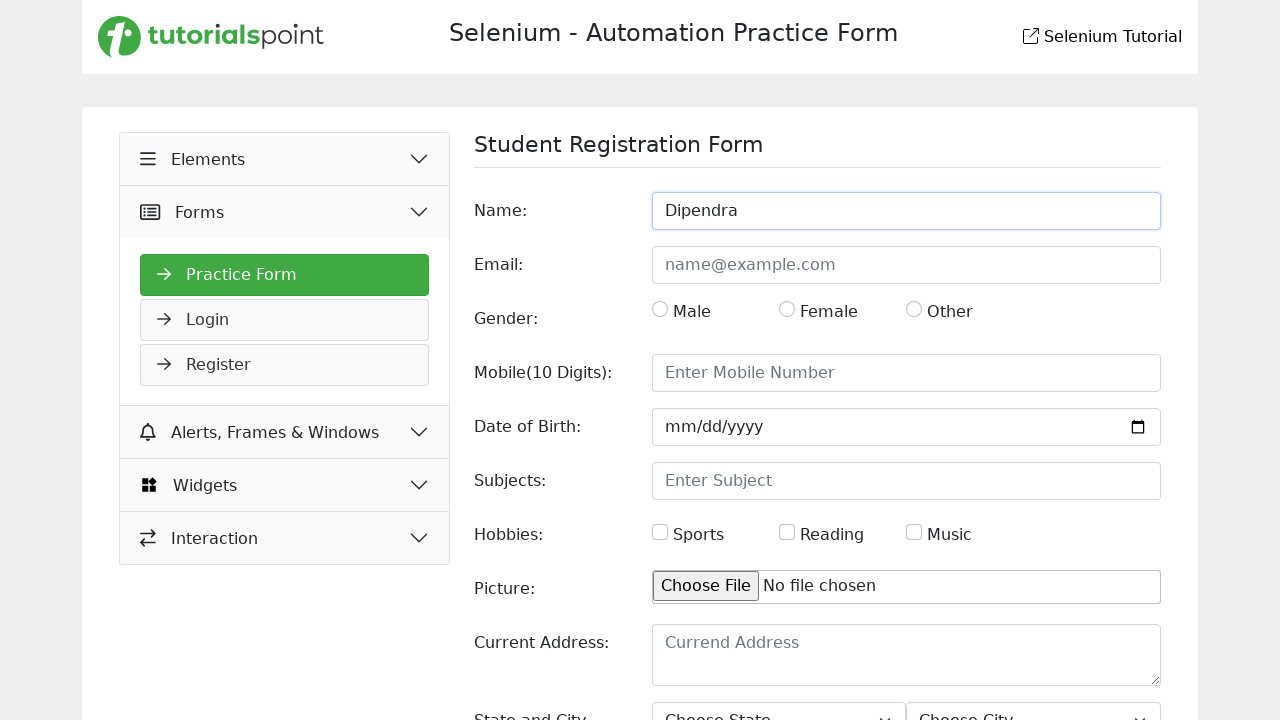

Clicked on email field to focus at (906, 265) on #email
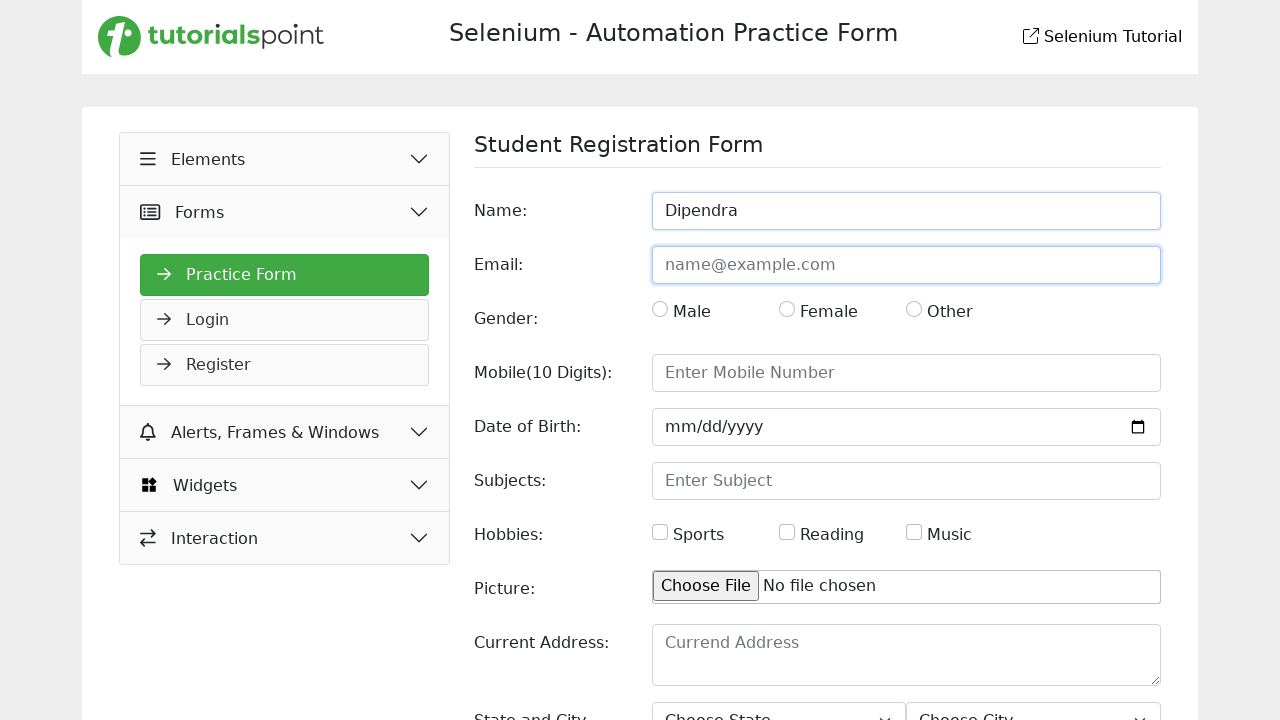

Filled email field with 'dipendrakokate2@gmail.com' on #email
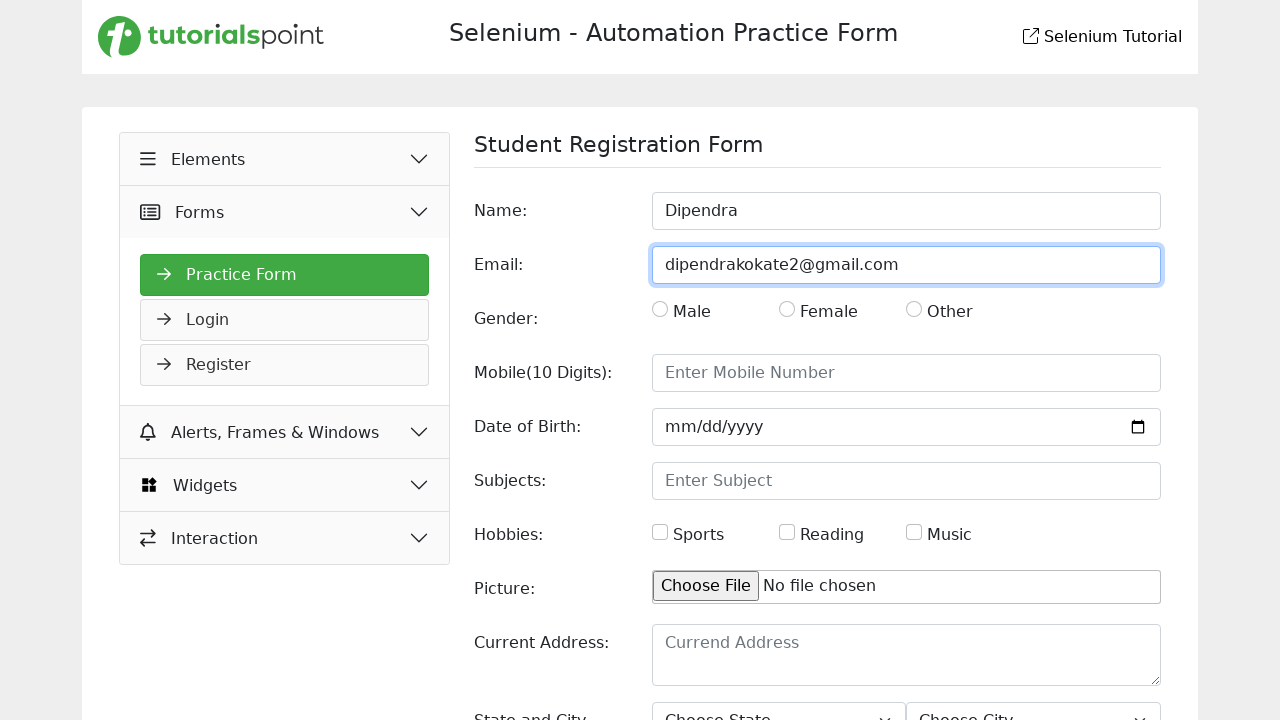

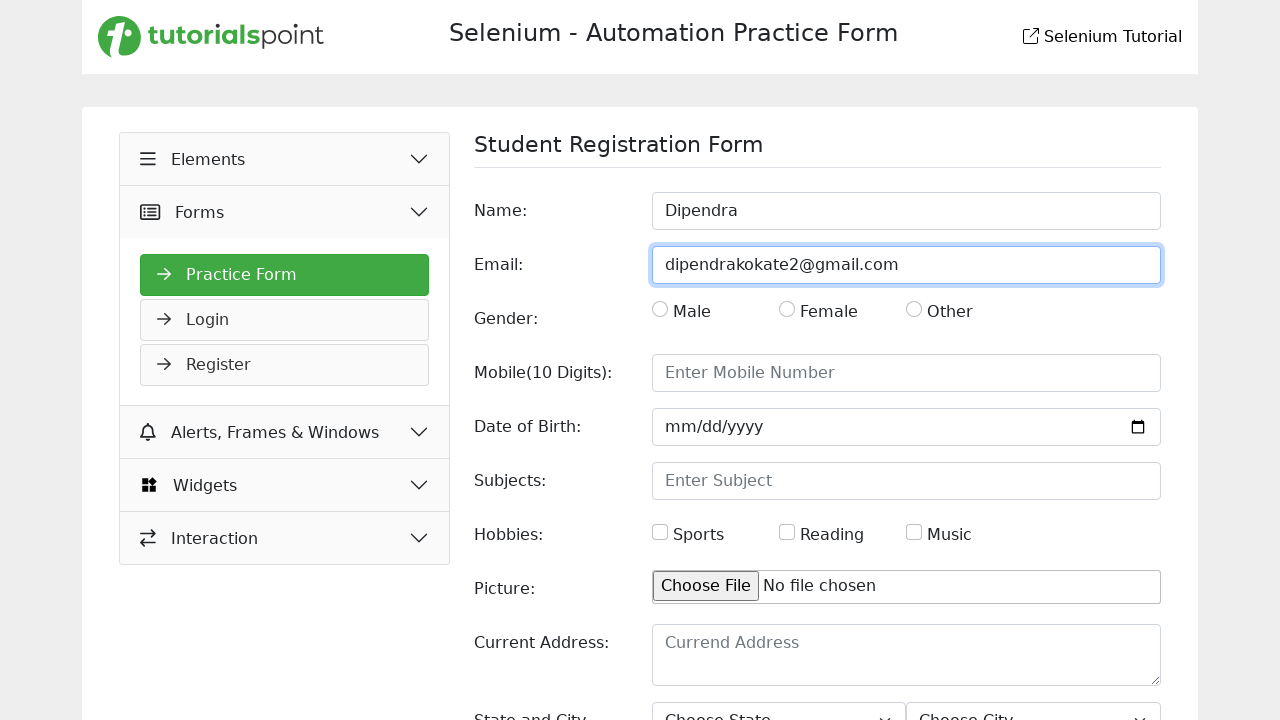